Tests iframe interaction using frame locator method to access a frame by its src attribute and fill a text input field

Starting URL: https://ui.vision/demo/webtest/frames/

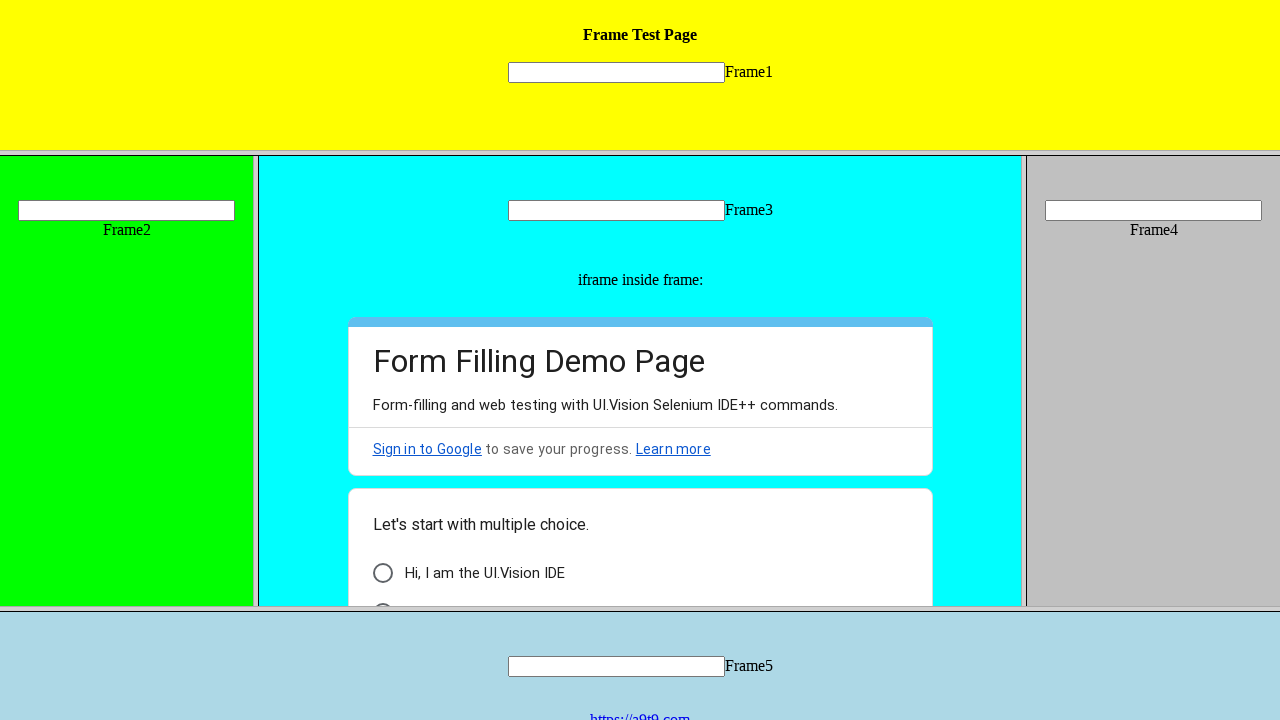

Located iframe with src='frame_1.html' using frame locator
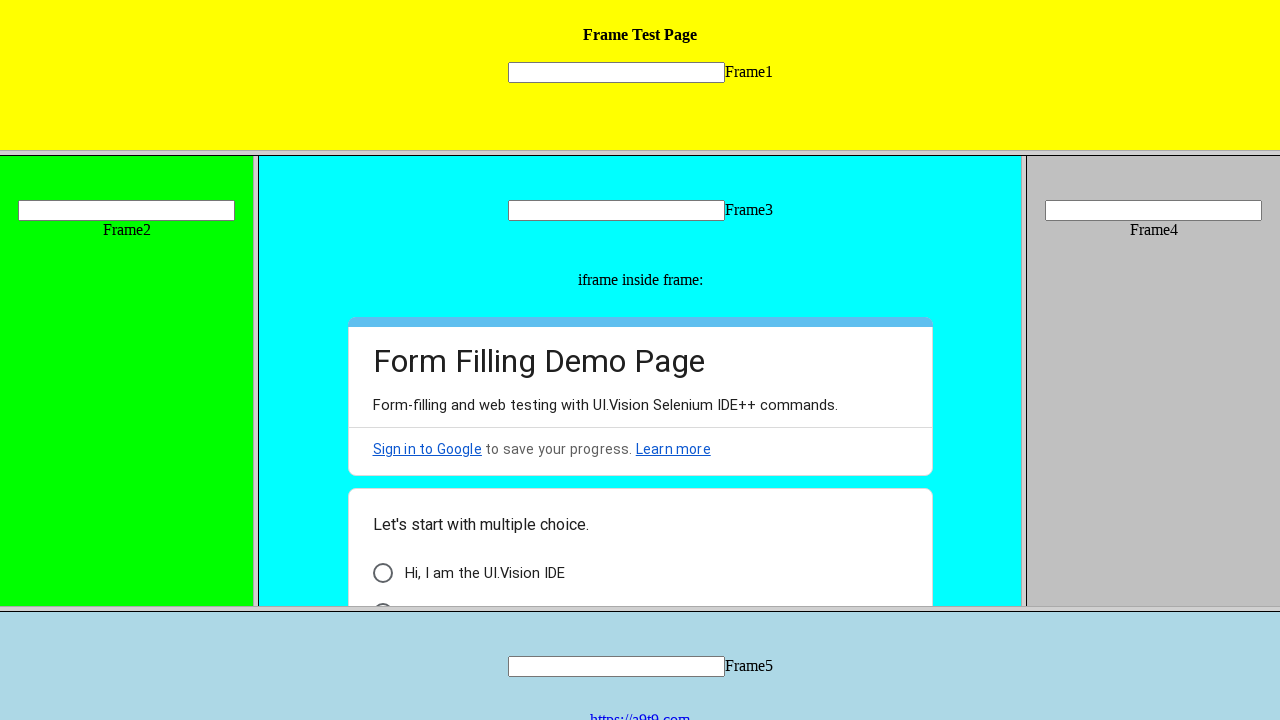

Filled text input field 'mytext1' inside iframe with 'Hello' on frame[src="frame_1.html"] >> internal:control=enter-frame >> [name='mytext1']
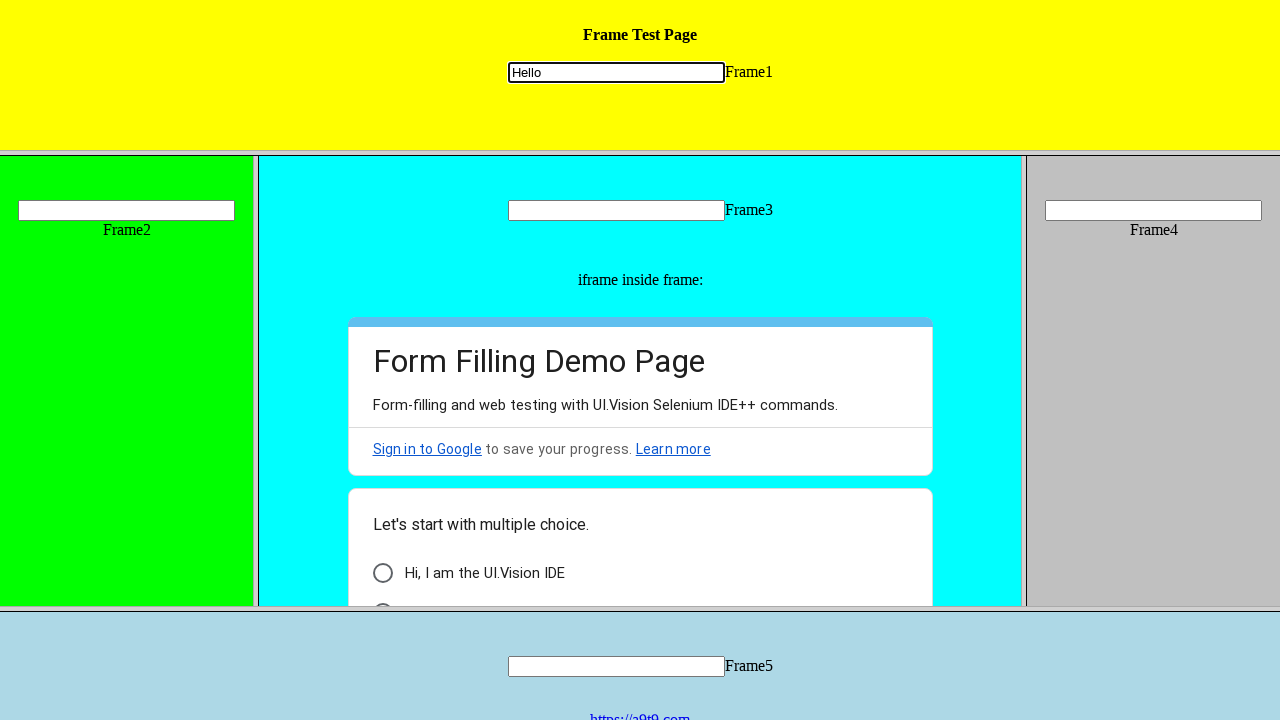

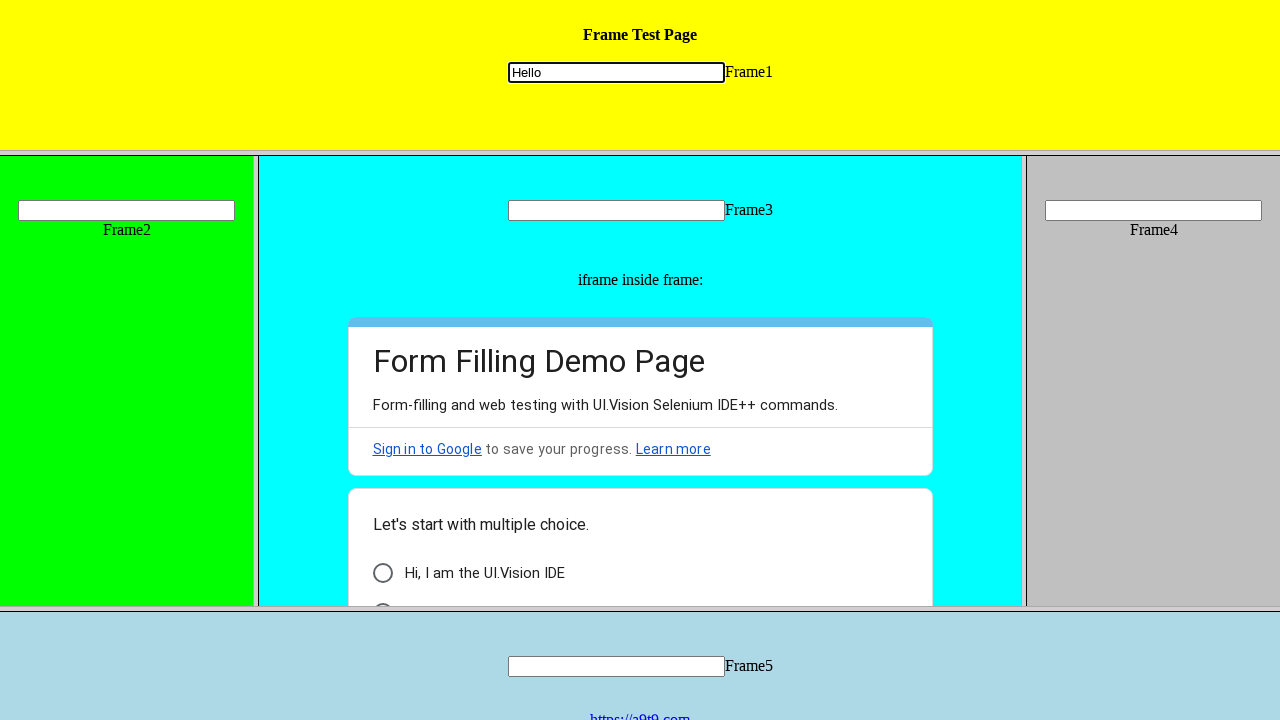